Tests web element interaction by verifying that a link element on the page is enabled and asserting its state is true.

Starting URL: https://rahulshettyacademy.com/AutomationPractice/

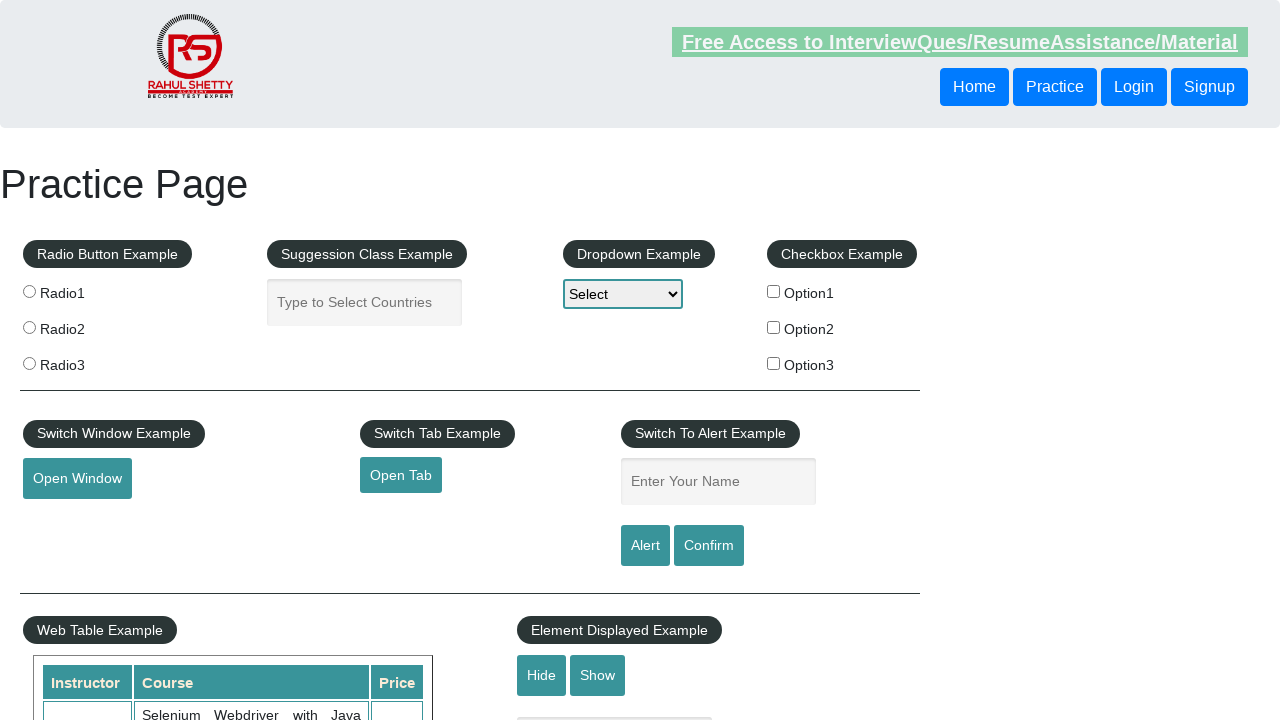

Navigated to AutomationPractice page
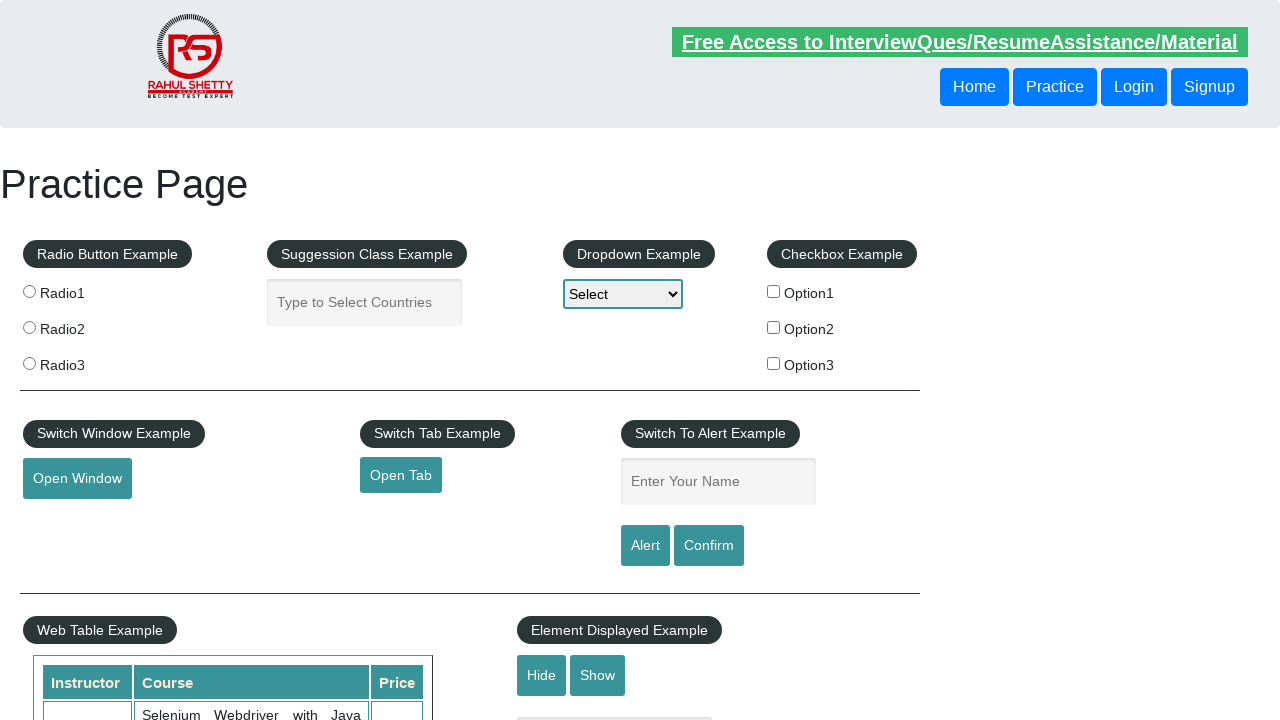

Located the 'Open Tab' link element
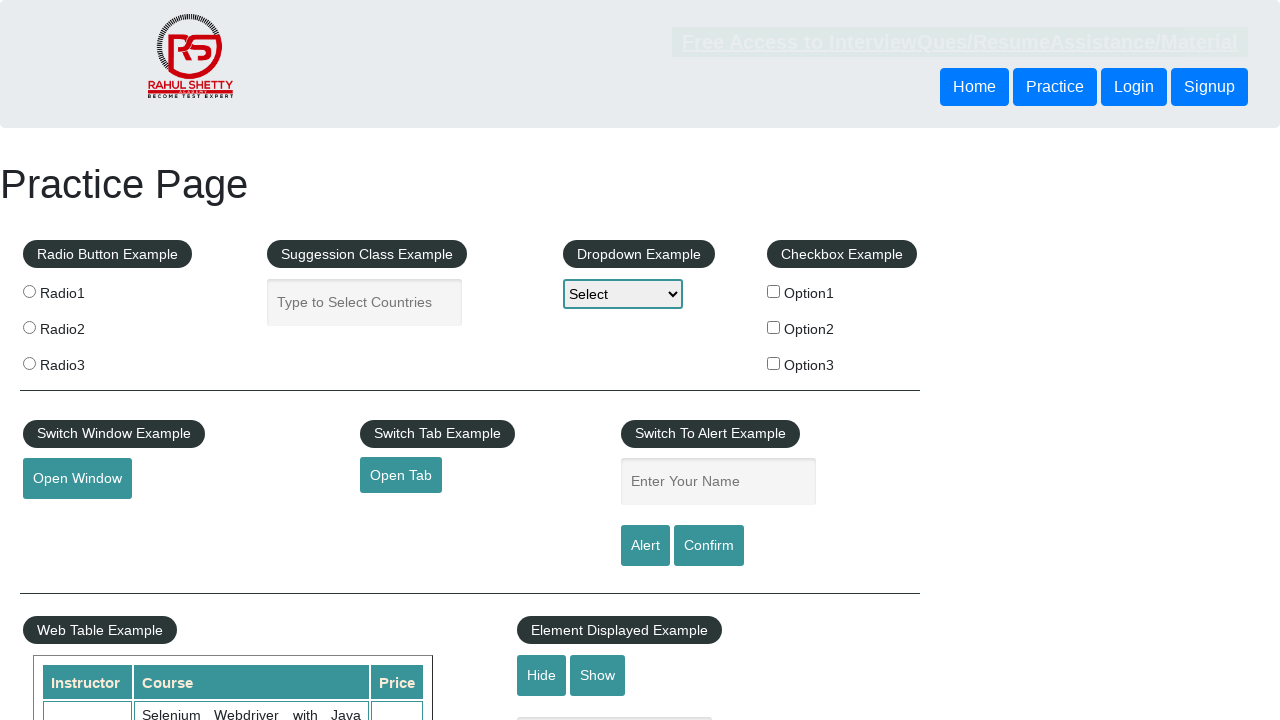

Verified 'Open Tab' link is visible
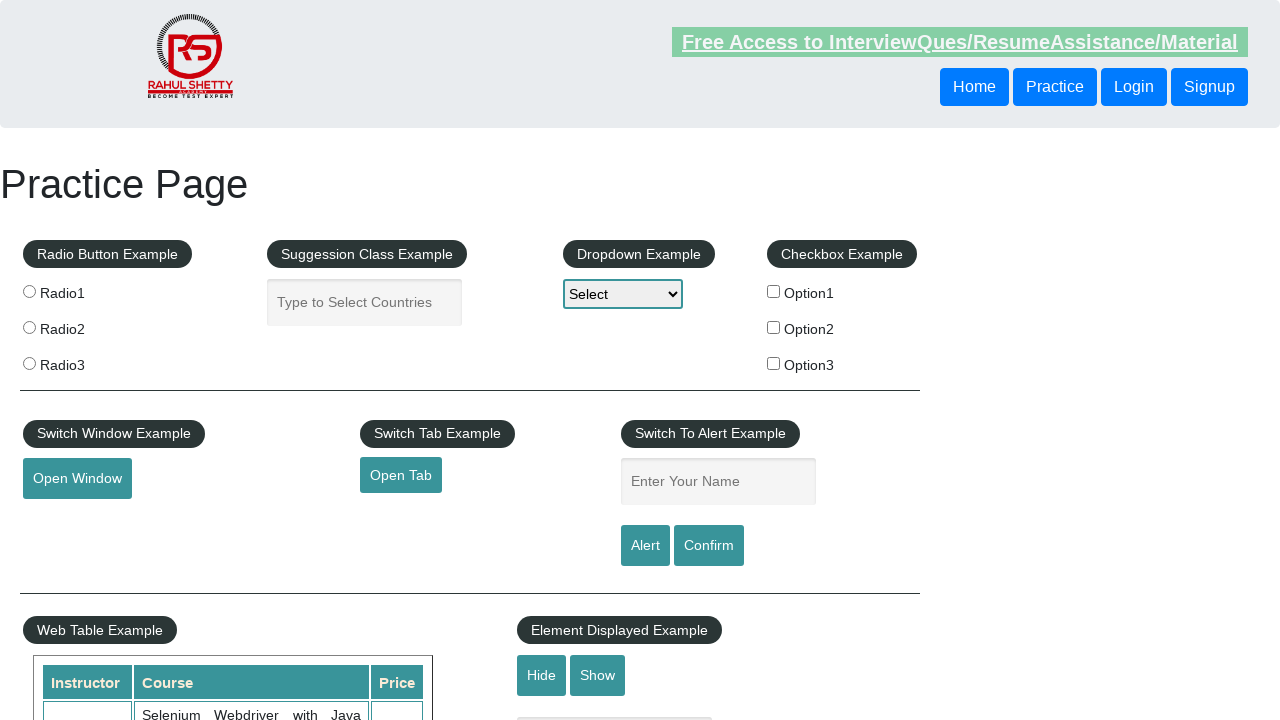

Checked if 'Open Tab' link is enabled
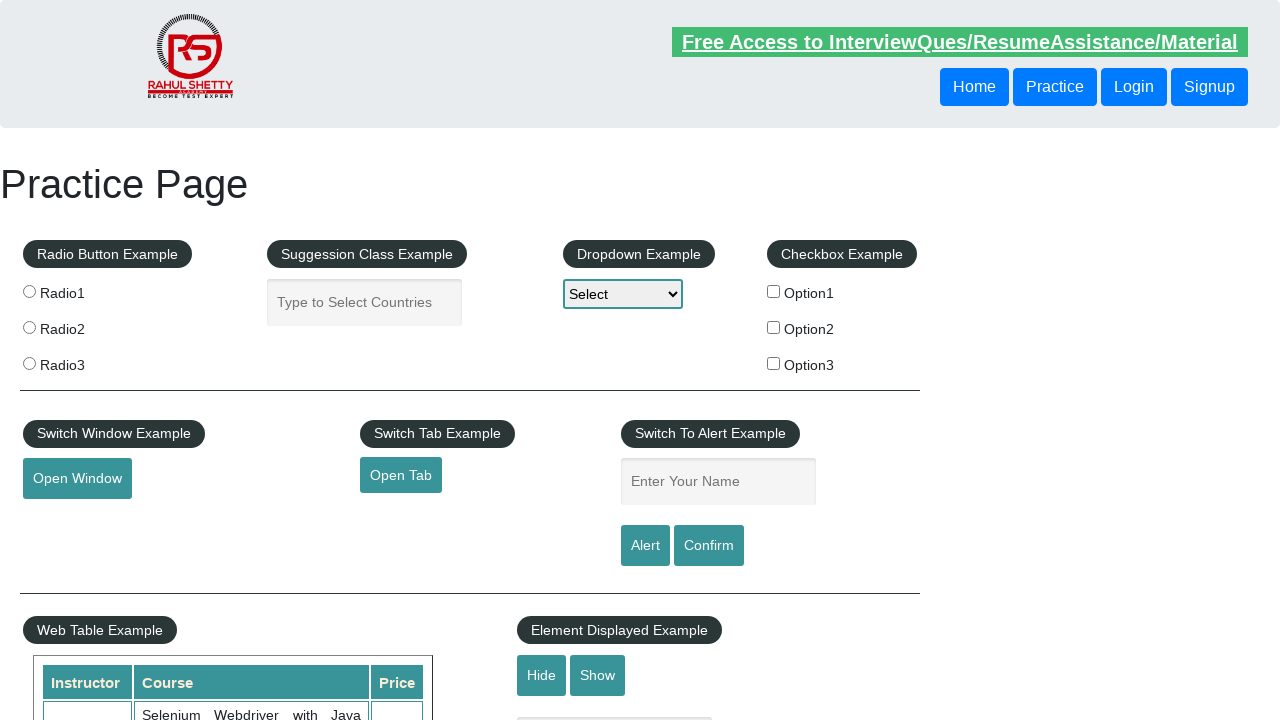

Printed link enabled state: True
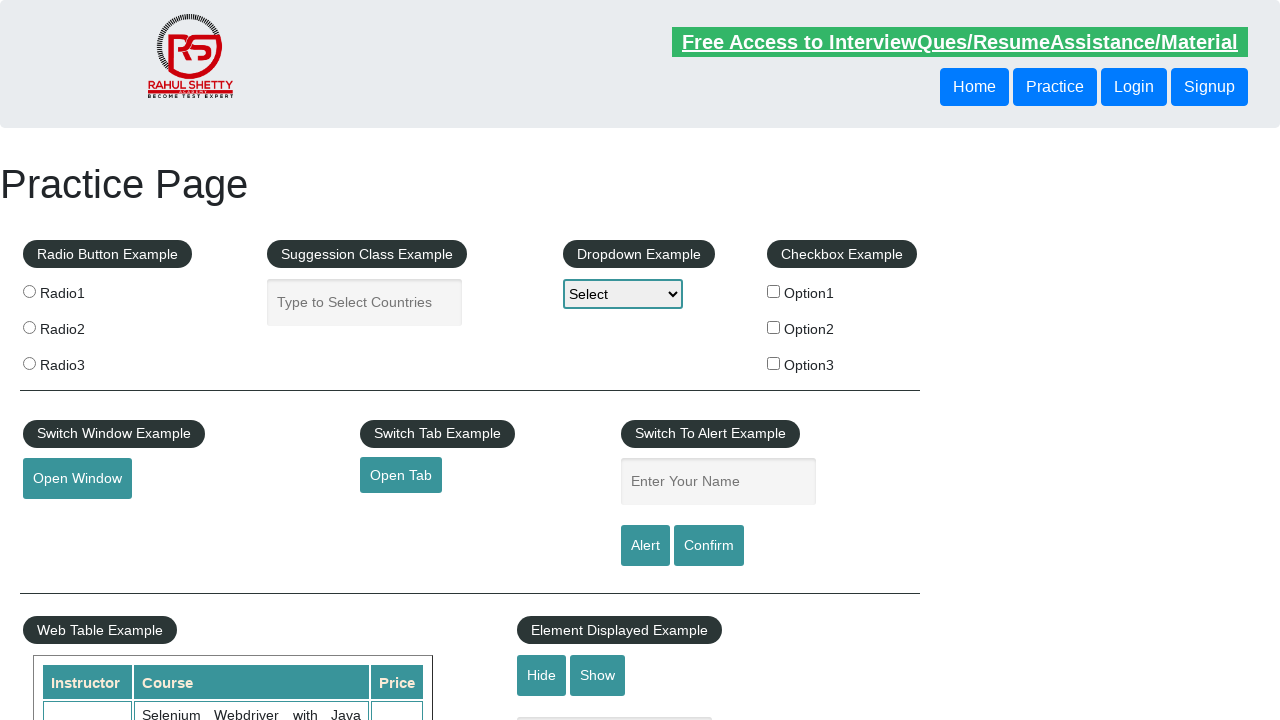

Asserted that 'Open Tab' link is enabled - test passed
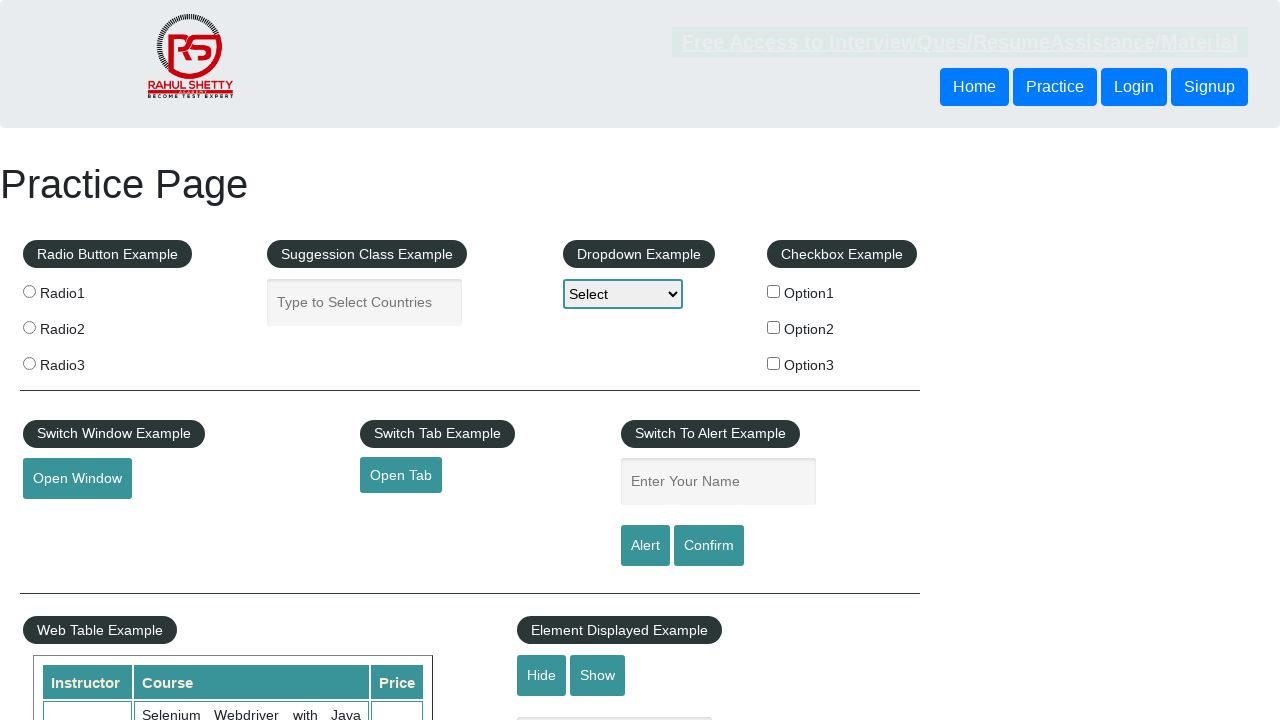

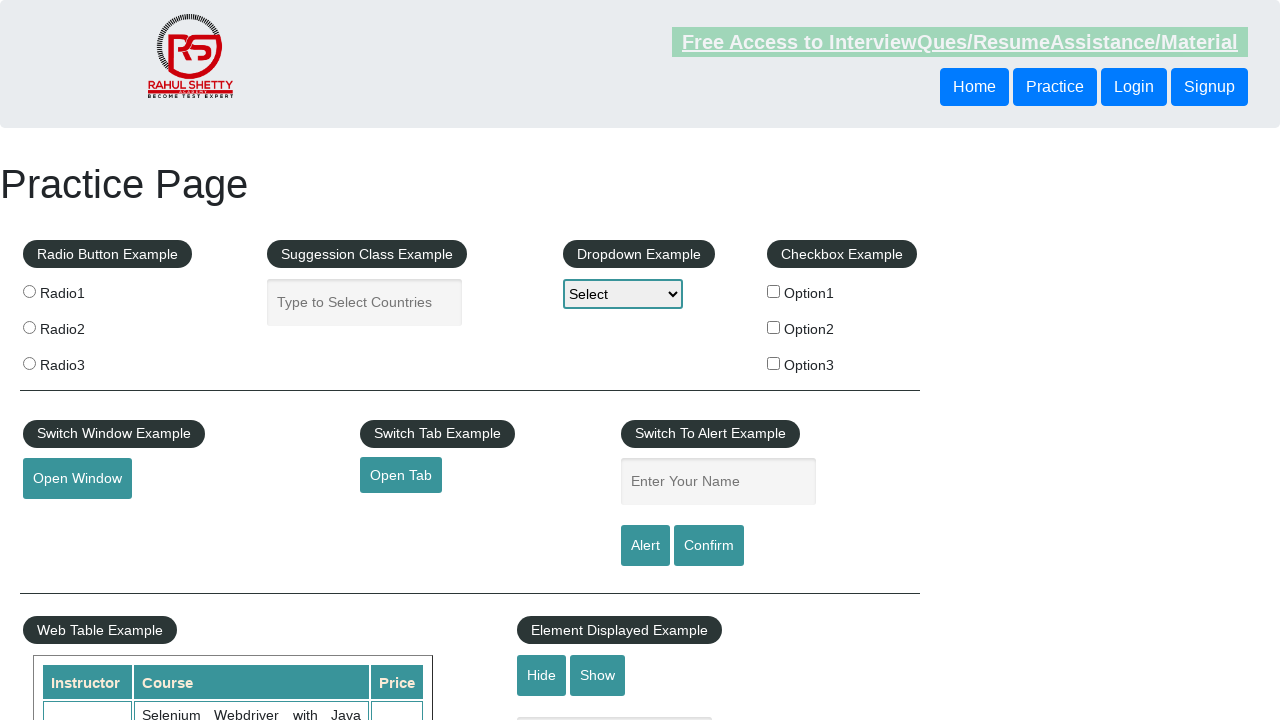